Tests iframe content manipulation by setting content to frames, verifying element visibility, and switching between frame contexts

Starting URL: https://seleniumbase.io/w3schools/iframes.html

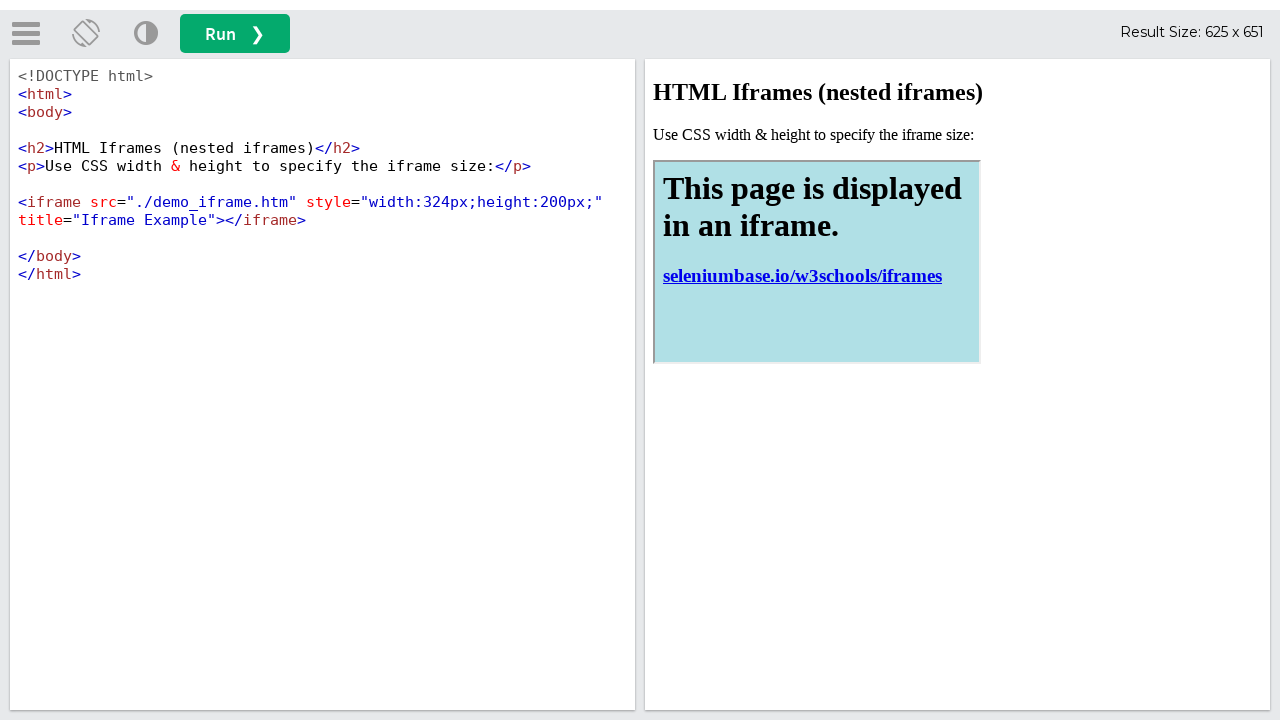

Located the iframeResult frame
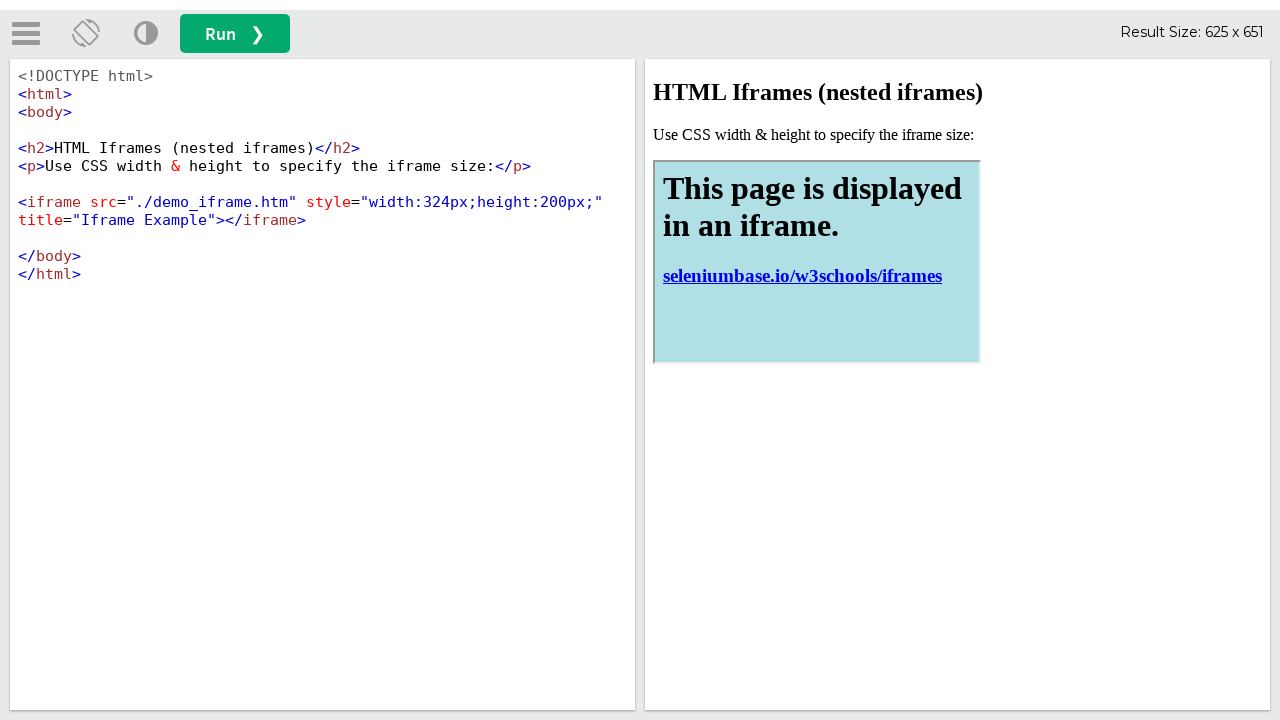

Waited for nested iframe element with title 'Iframe Example' to be visible
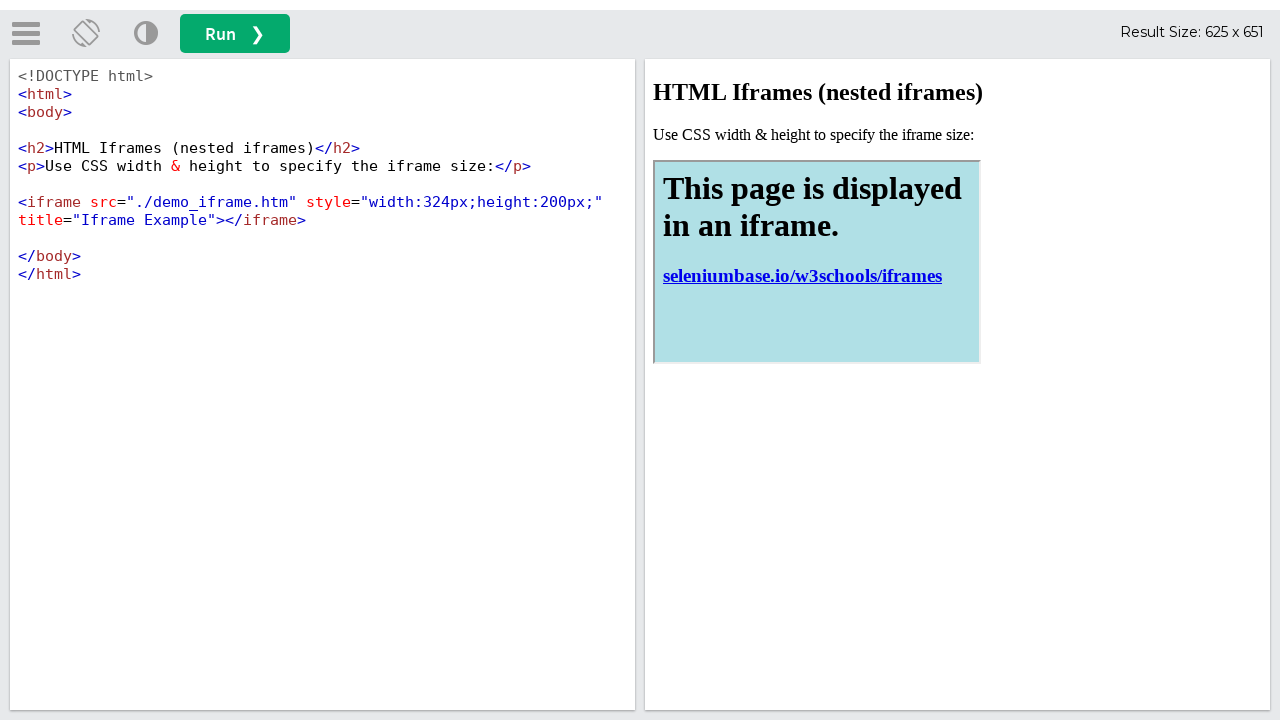

Located the nested iframe within iframeResult
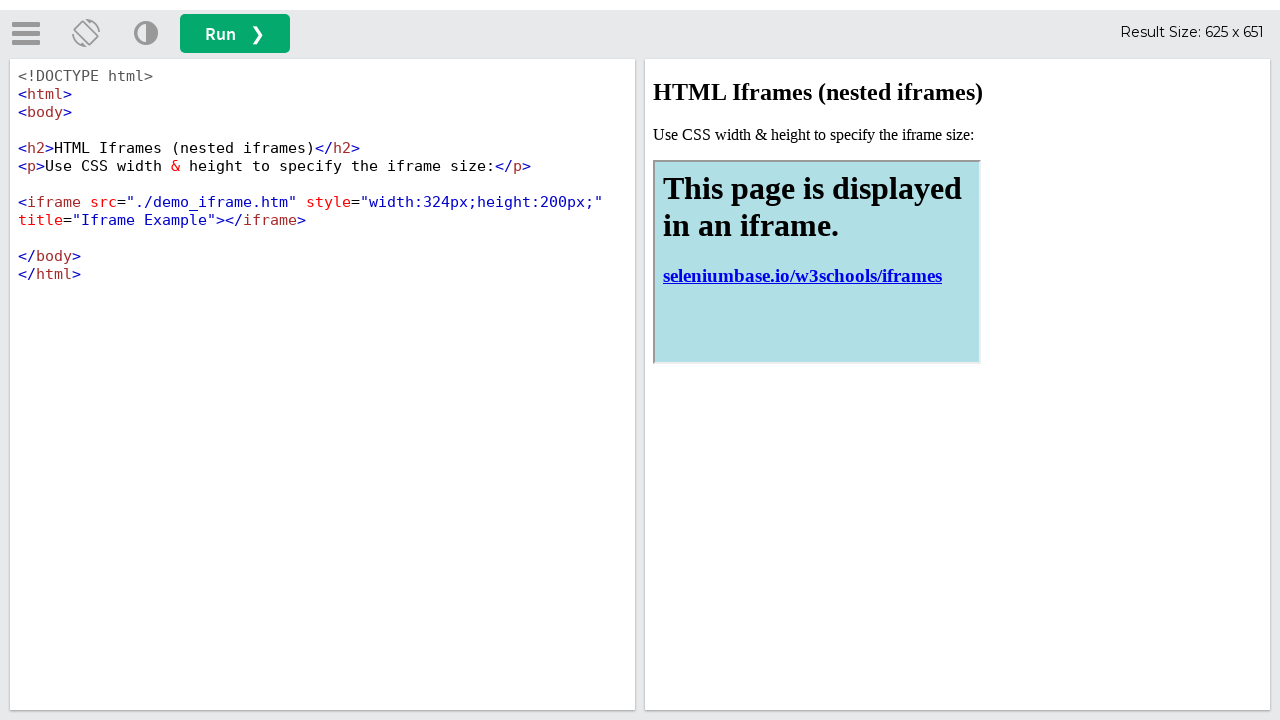

Waited for body element in nested iframe to be available
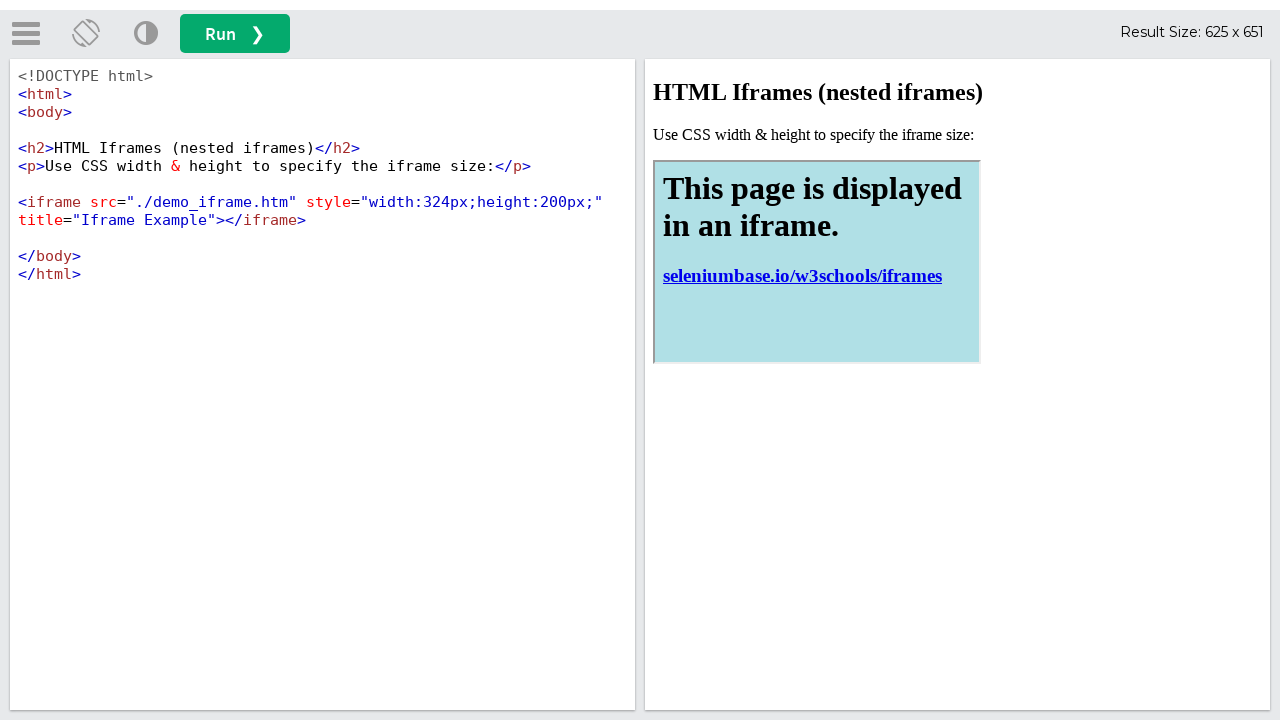

Clicked the run button on main page at (235, 34) on button#runbtn
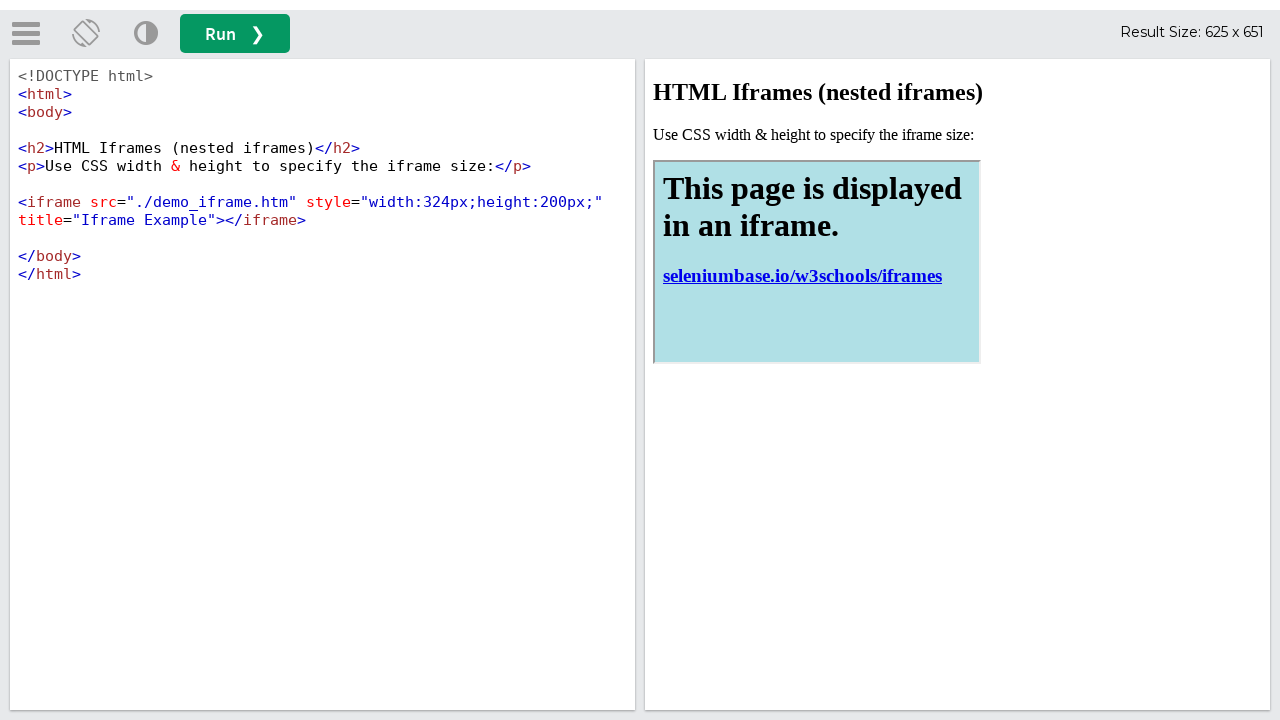

Verified iframeResult element is visible on main page
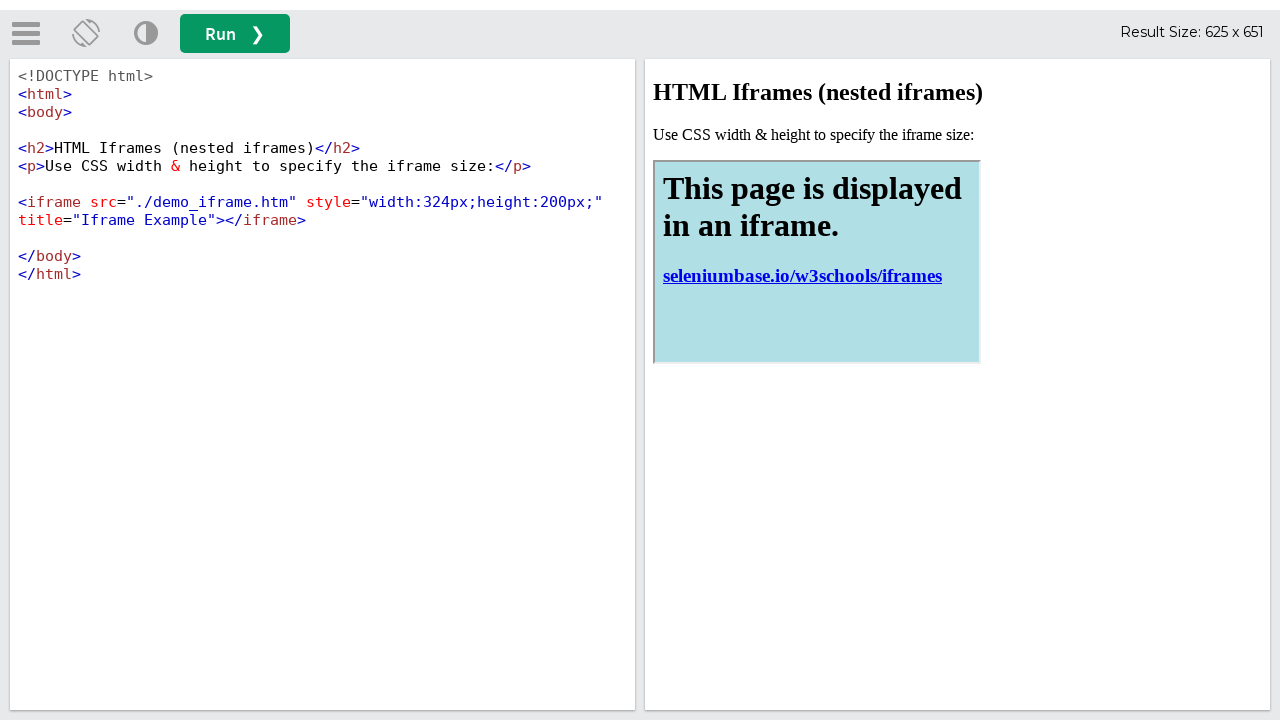

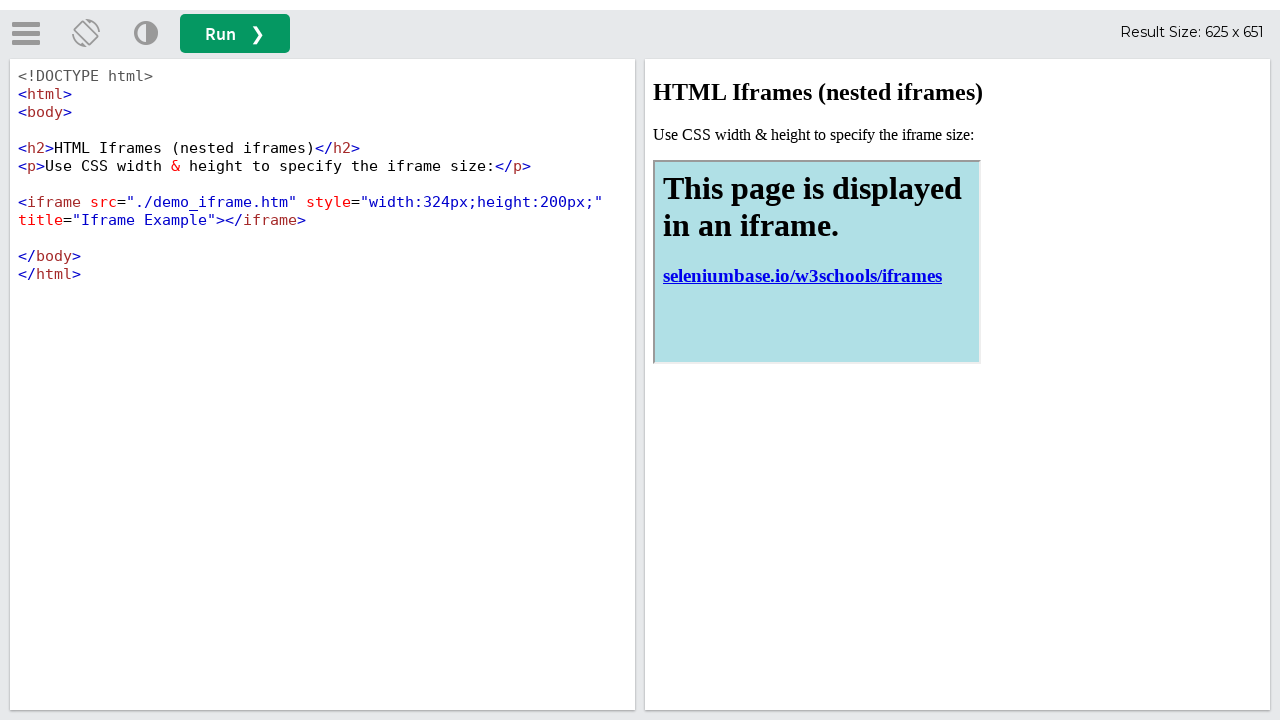